Tests right-click context menu functionality by navigating to a jQuery contextMenu demo page and performing a context click on the demo element to trigger the custom context menu.

Starting URL: http://swisnl.github.io/jQuery-contextMenu/demo.html

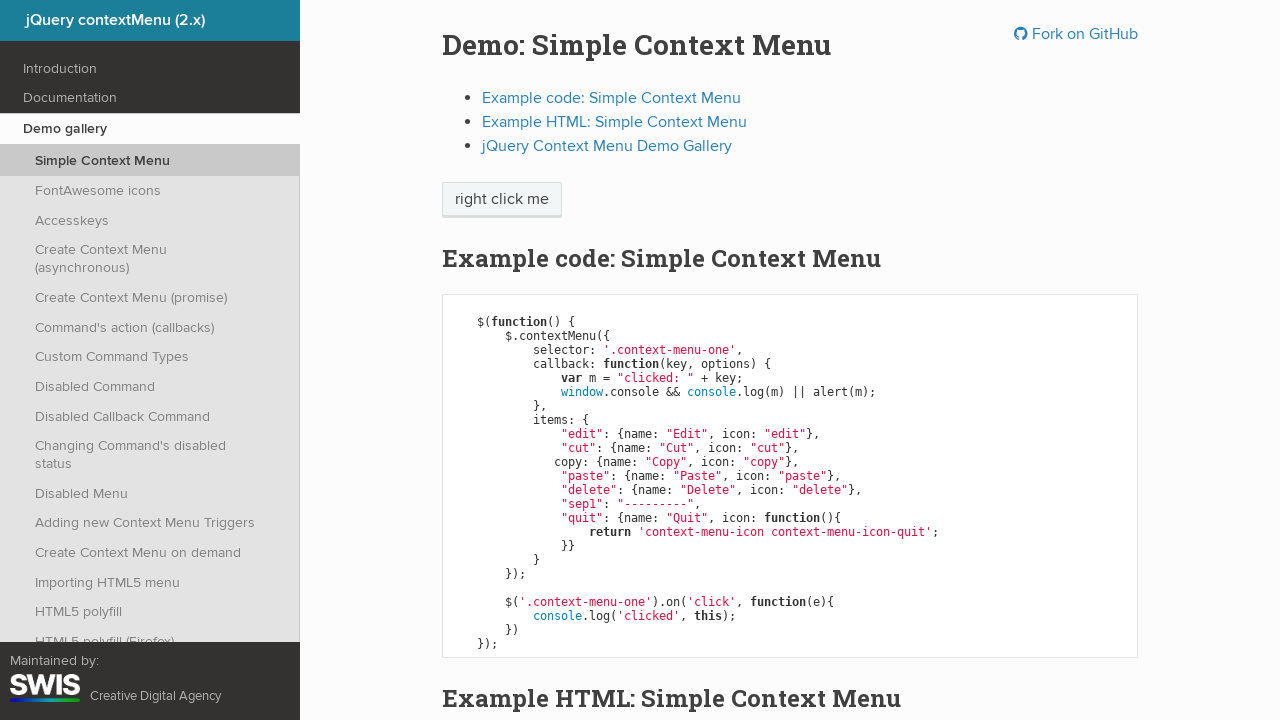

Navigated to jQuery contextMenu demo page
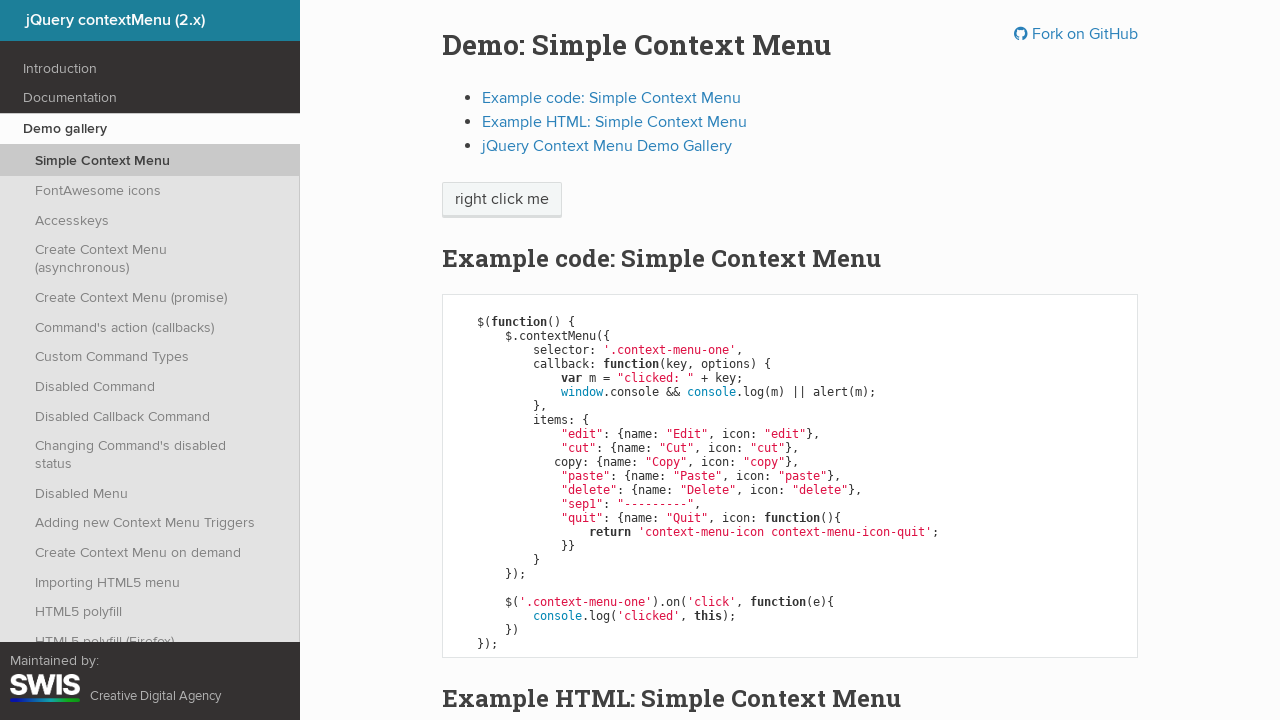

Context menu demo element is visible
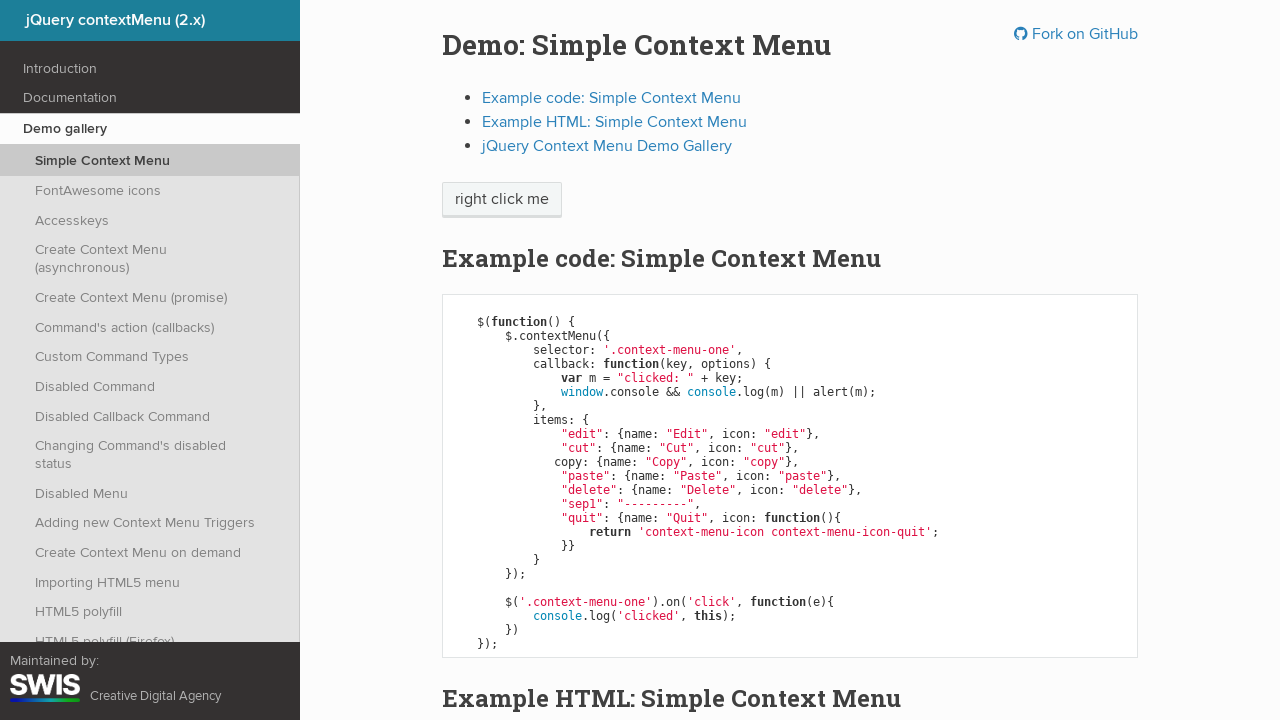

Right-clicked on context menu demo element at (502, 200) on span.context-menu-one
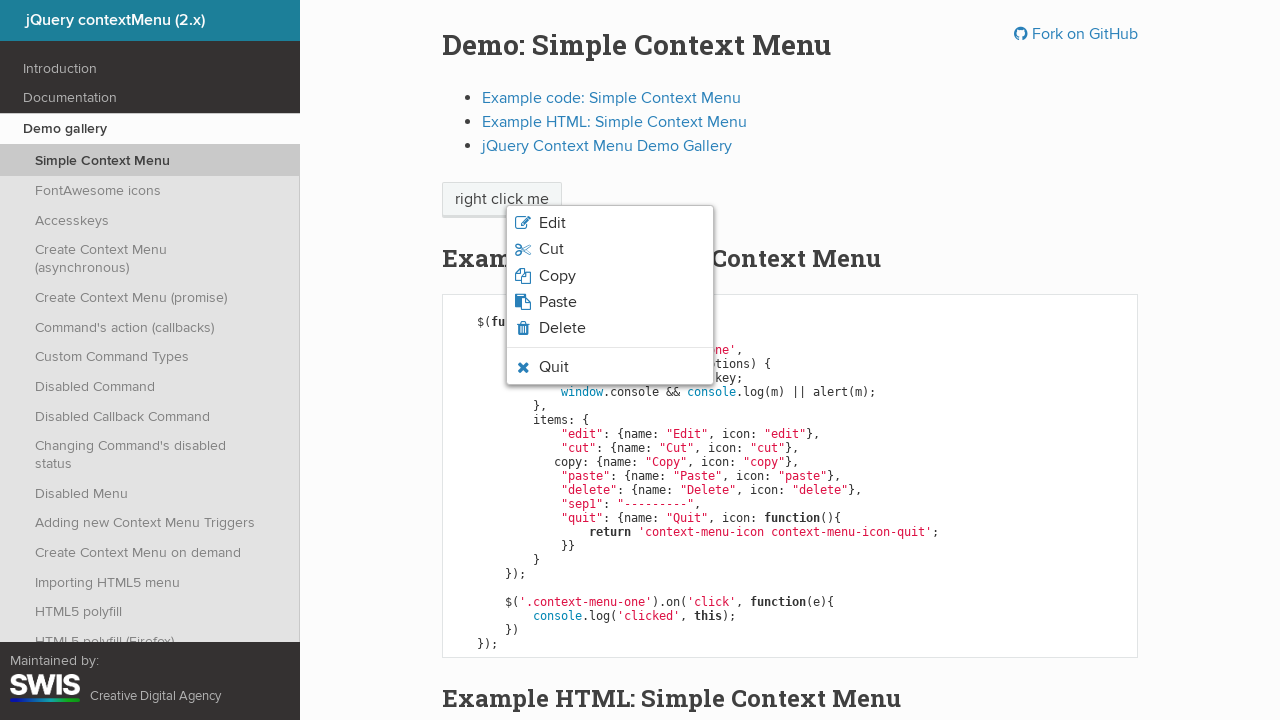

Custom context menu appeared after right-click
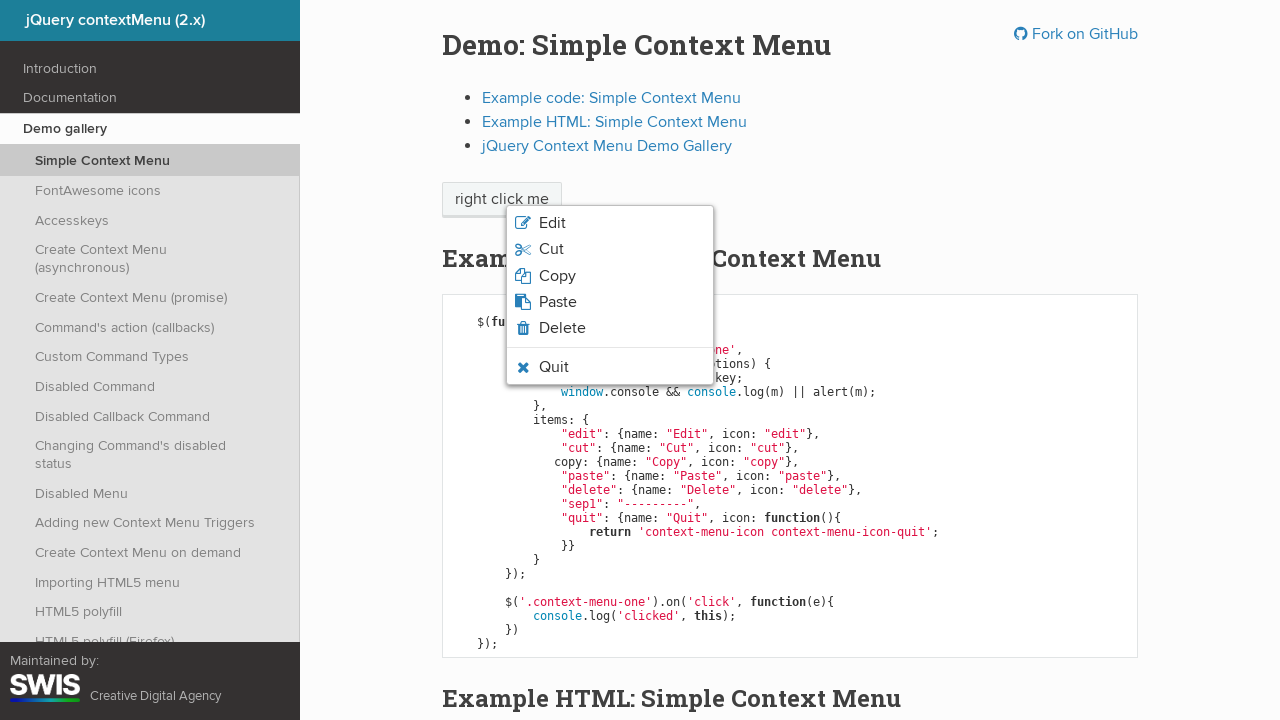

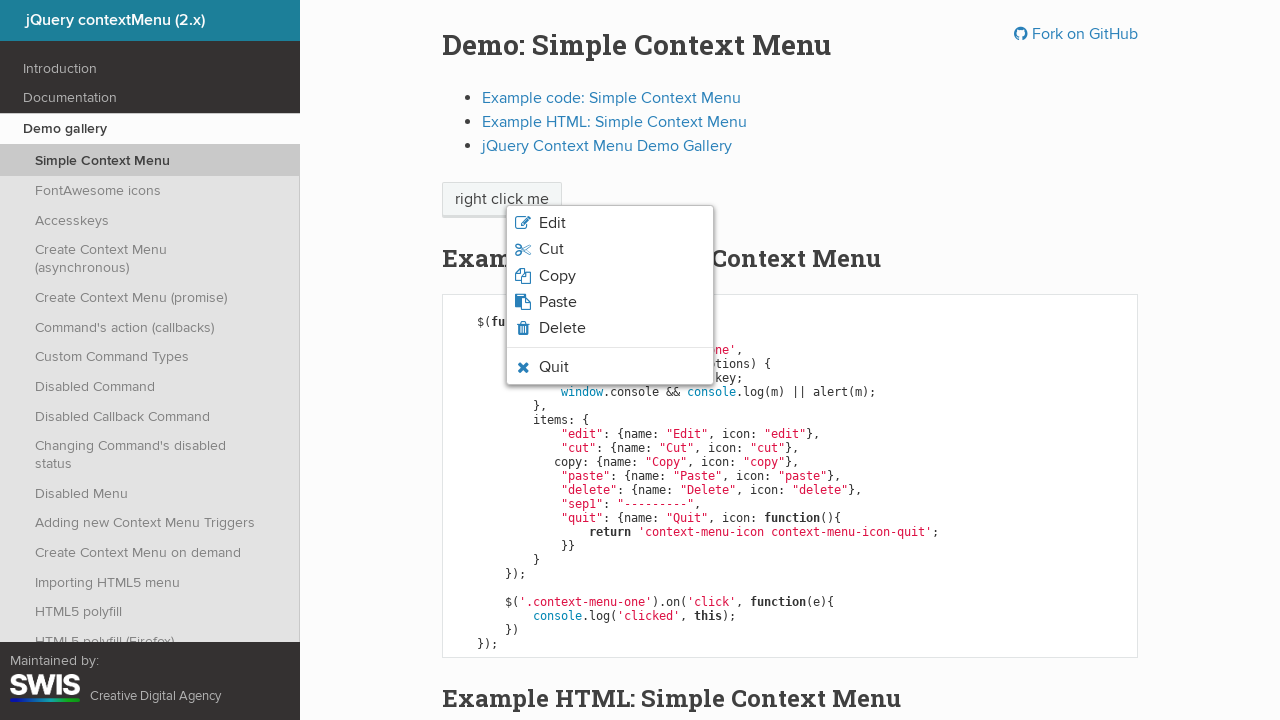